Tests an e-commerce shopping flow by searching for products, incrementing quantity, adding items to cart, and verifying the cart total

Starting URL: https://www.rahulshettyacademy.com/seleniumPractise/#/

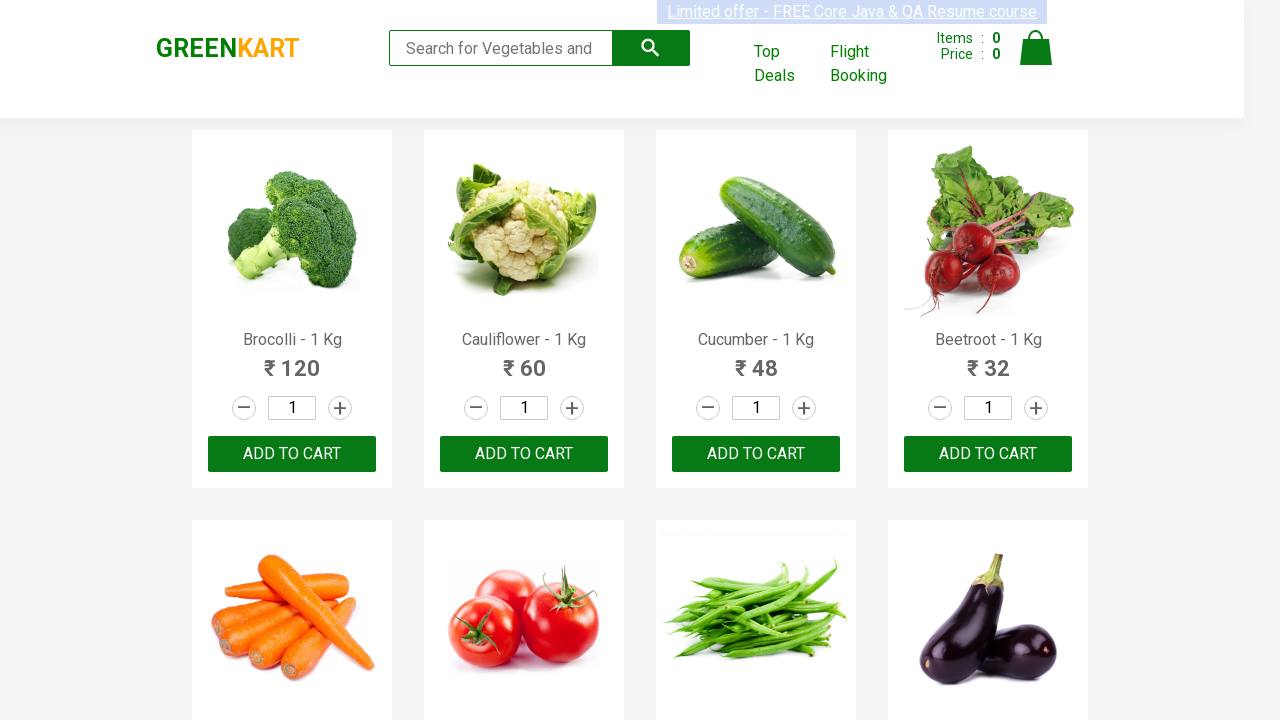

Filled search field with 'ap' to filter products on .search-keyword
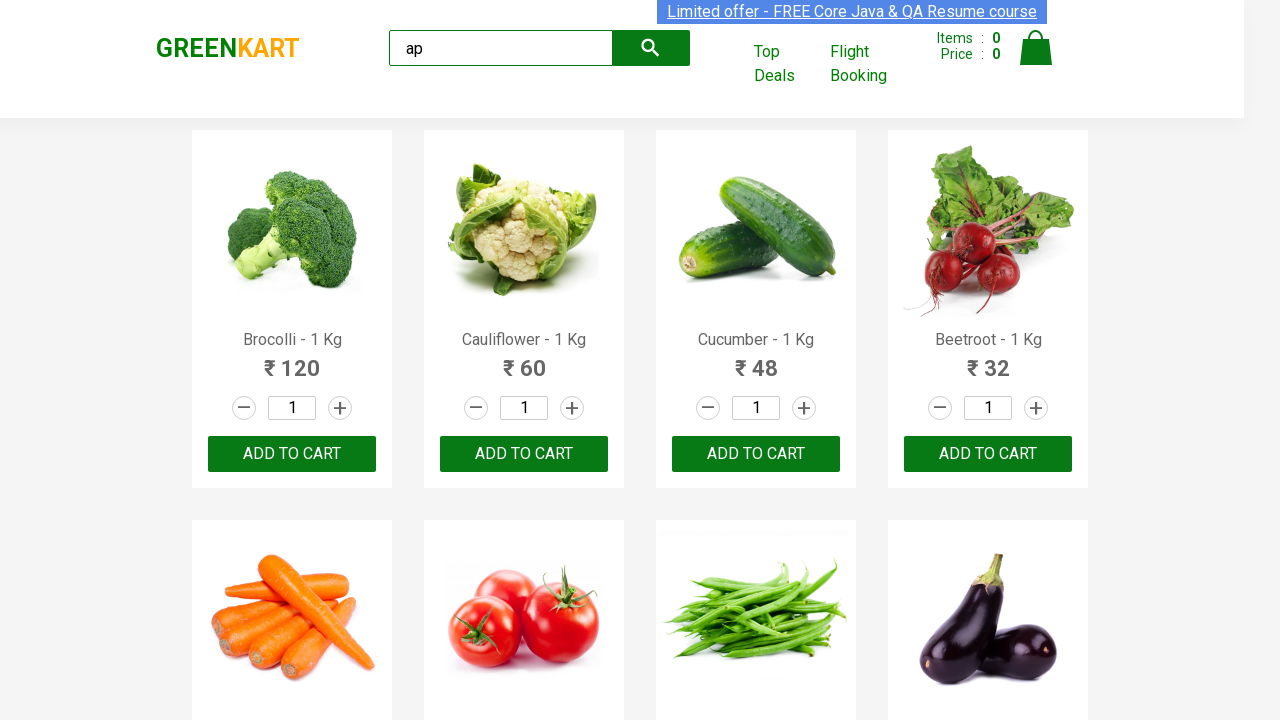

Waited for product filtering to complete
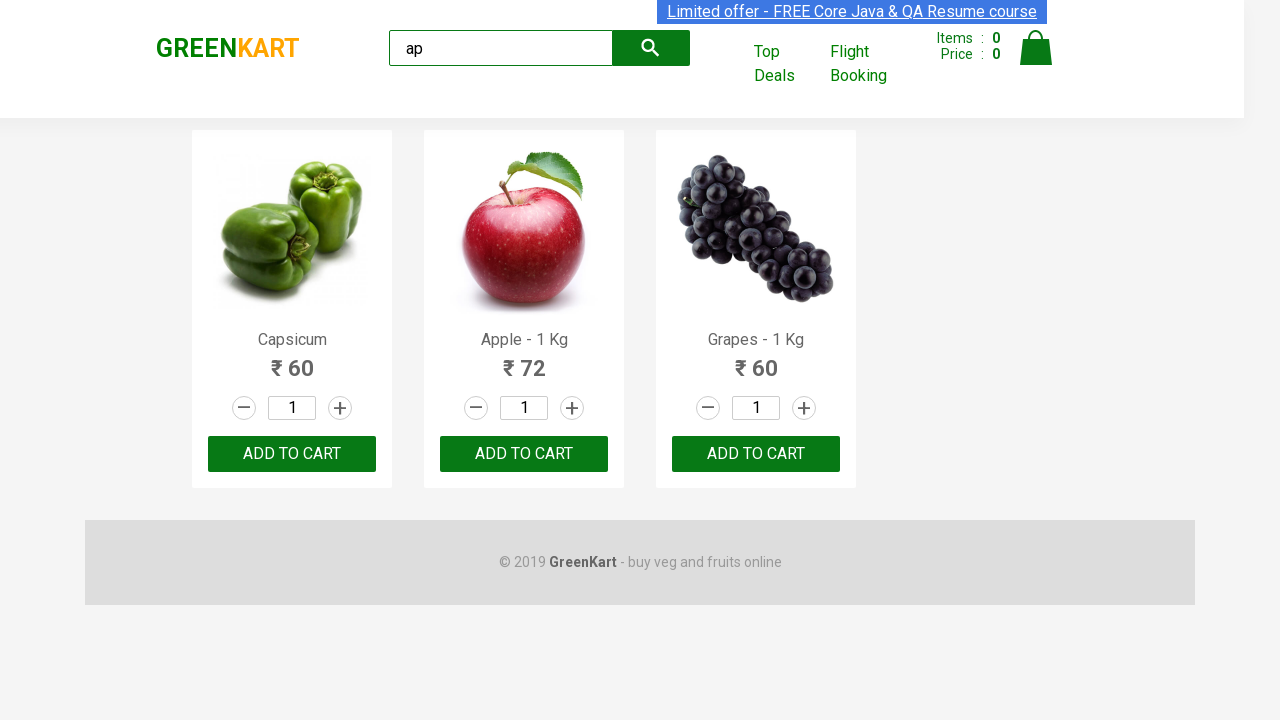

Verified Apple product is displayed
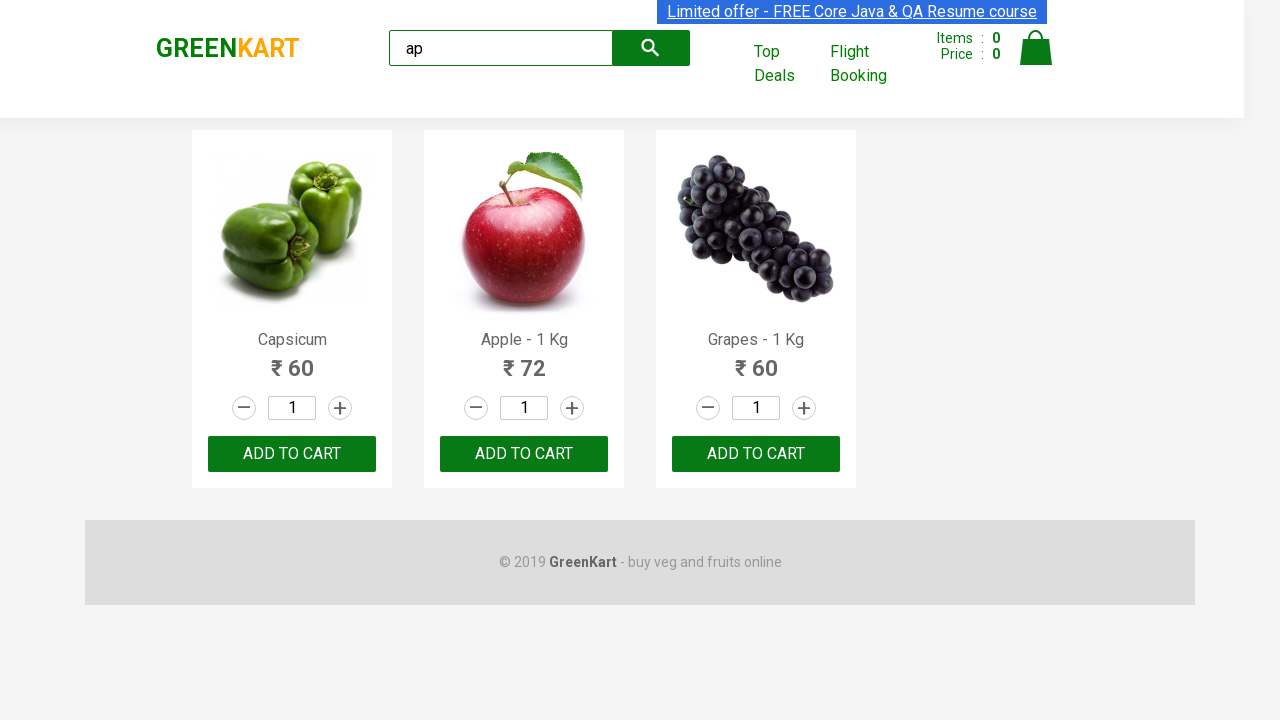

Clicked increment button to increase Apple quantity at (572, 408) on #root > div > div.products-wrapper > div > div:nth-child(2) > div.stepper-input 
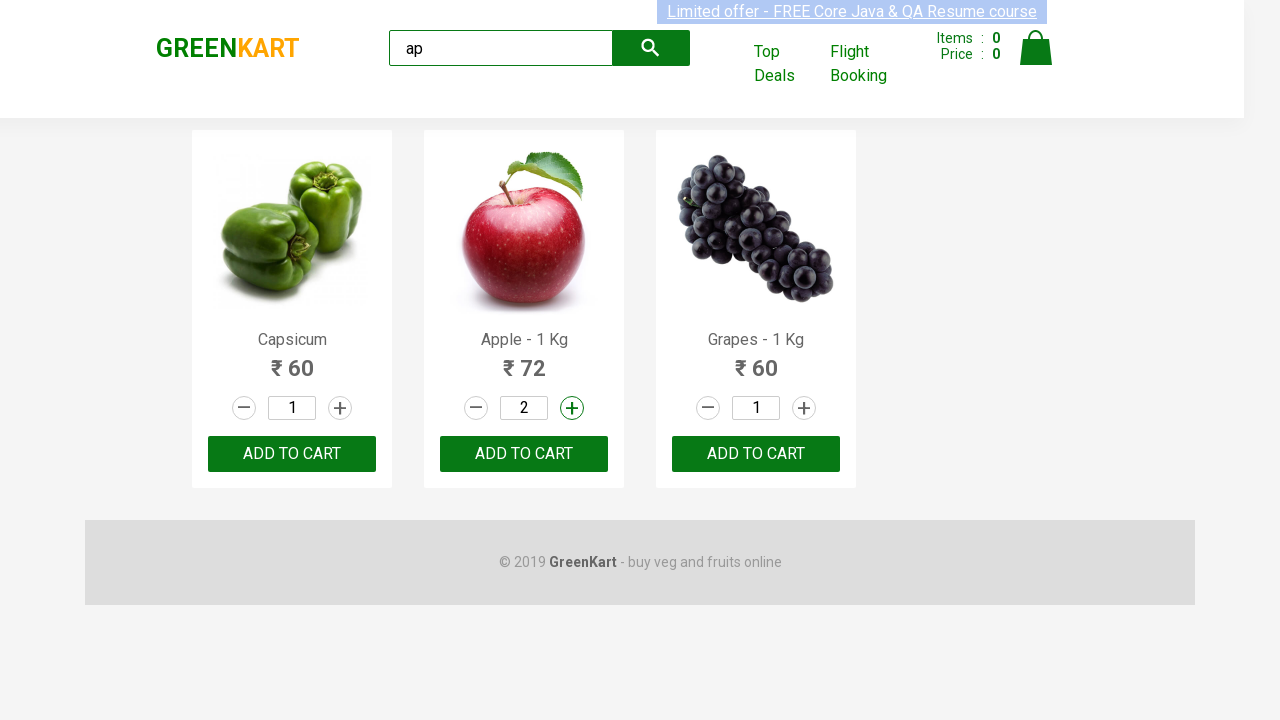

Added Apple to cart at (524, 454) on #root > div > div.products-wrapper > div > div:nth-child(2) > div.product-action
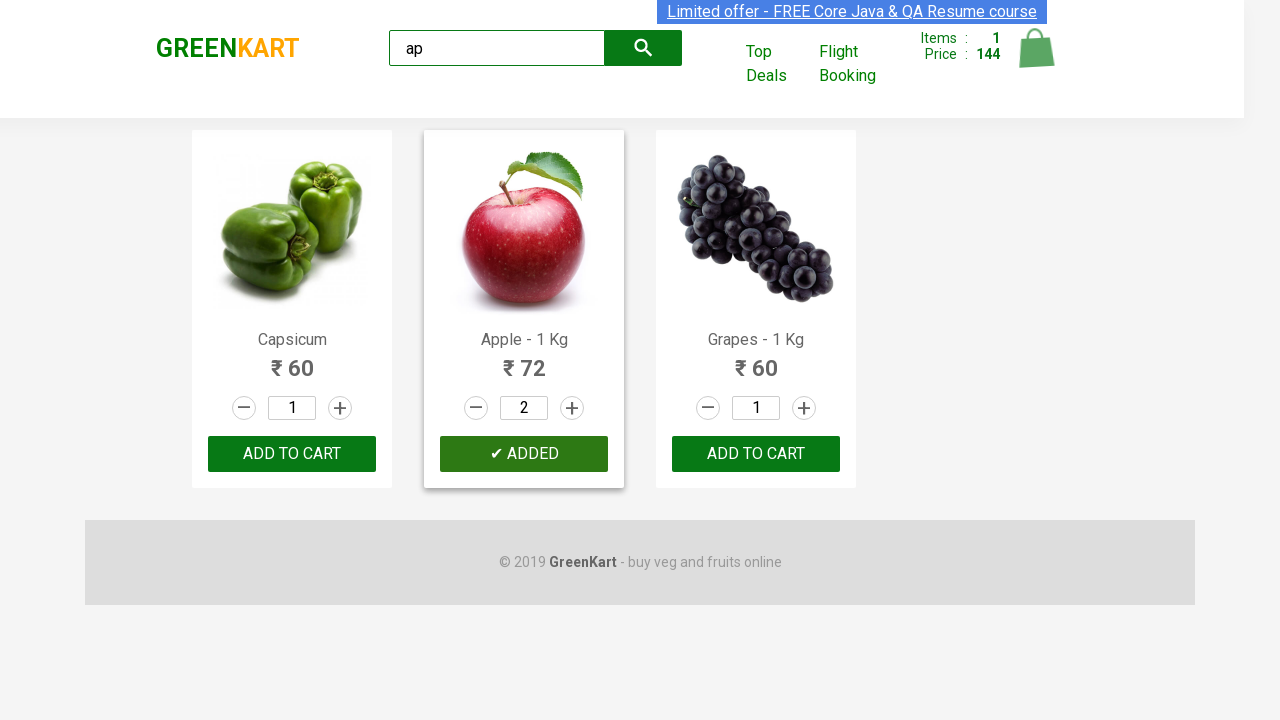

Waited for cart to update after adding Apple
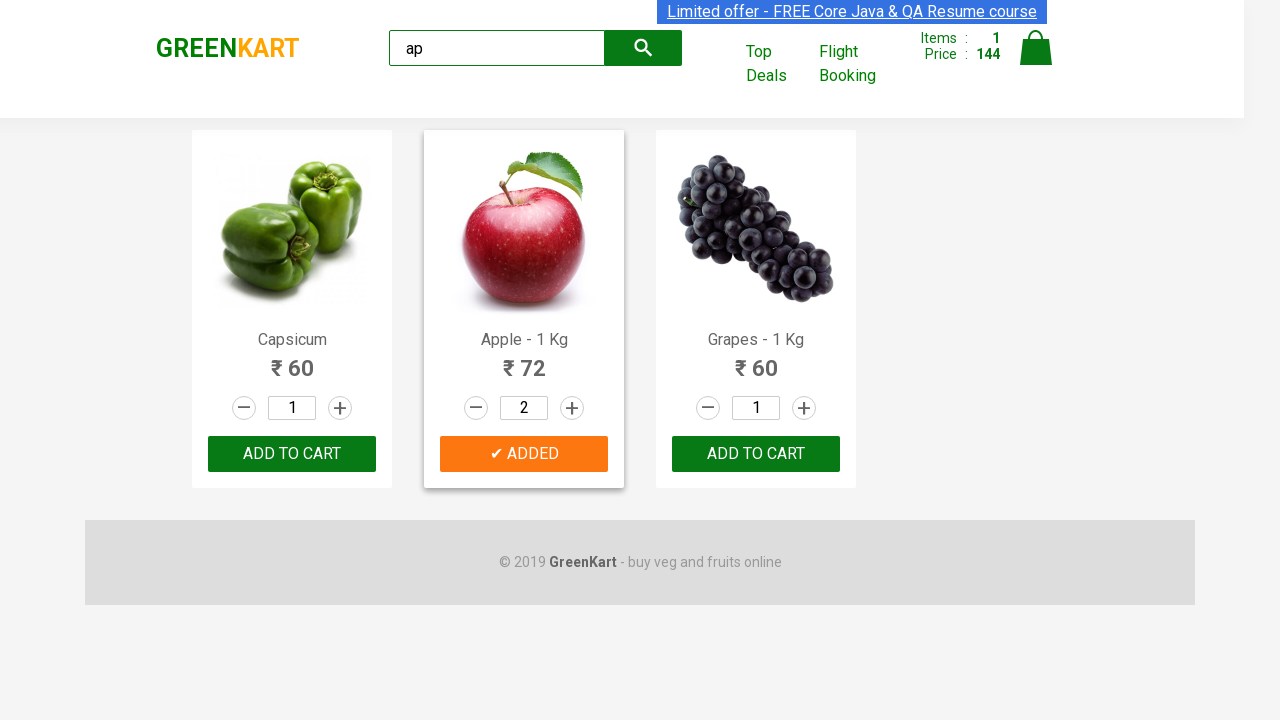

Verified Grapes product is displayed
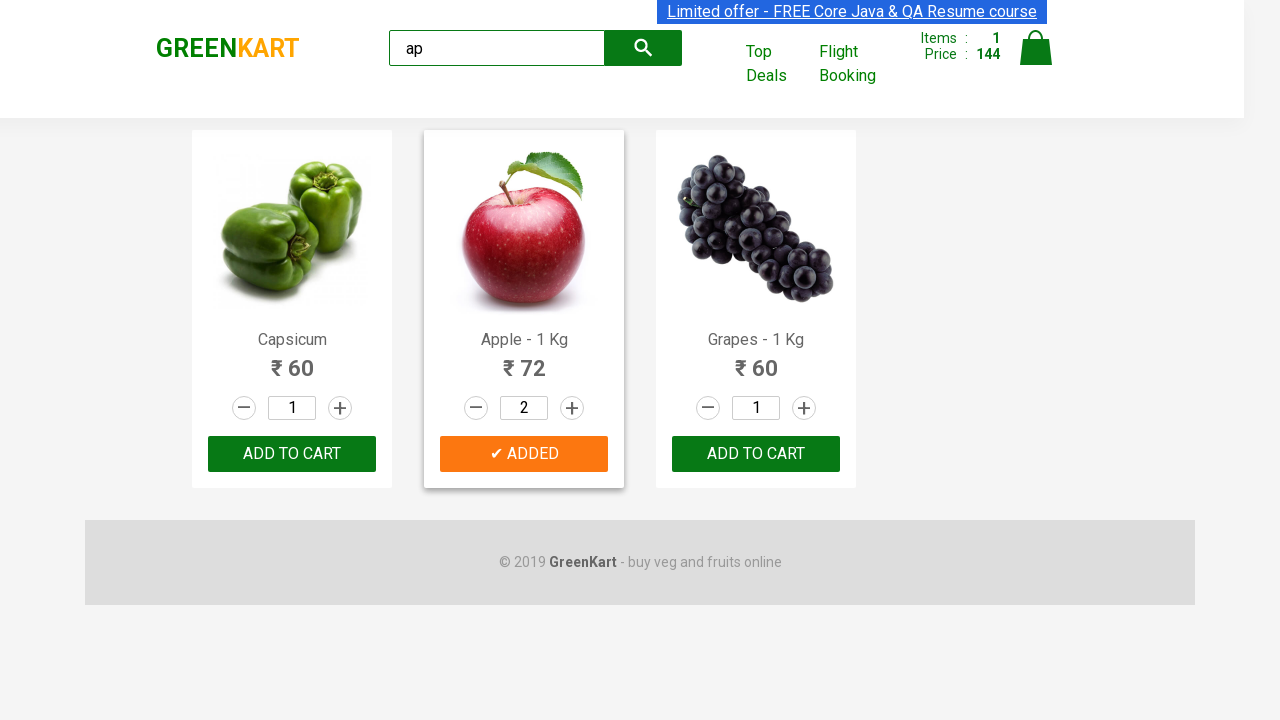

Added Grapes to cart at (756, 454) on #root > div > div.products-wrapper > div > div:nth-child(3) > div.product-action
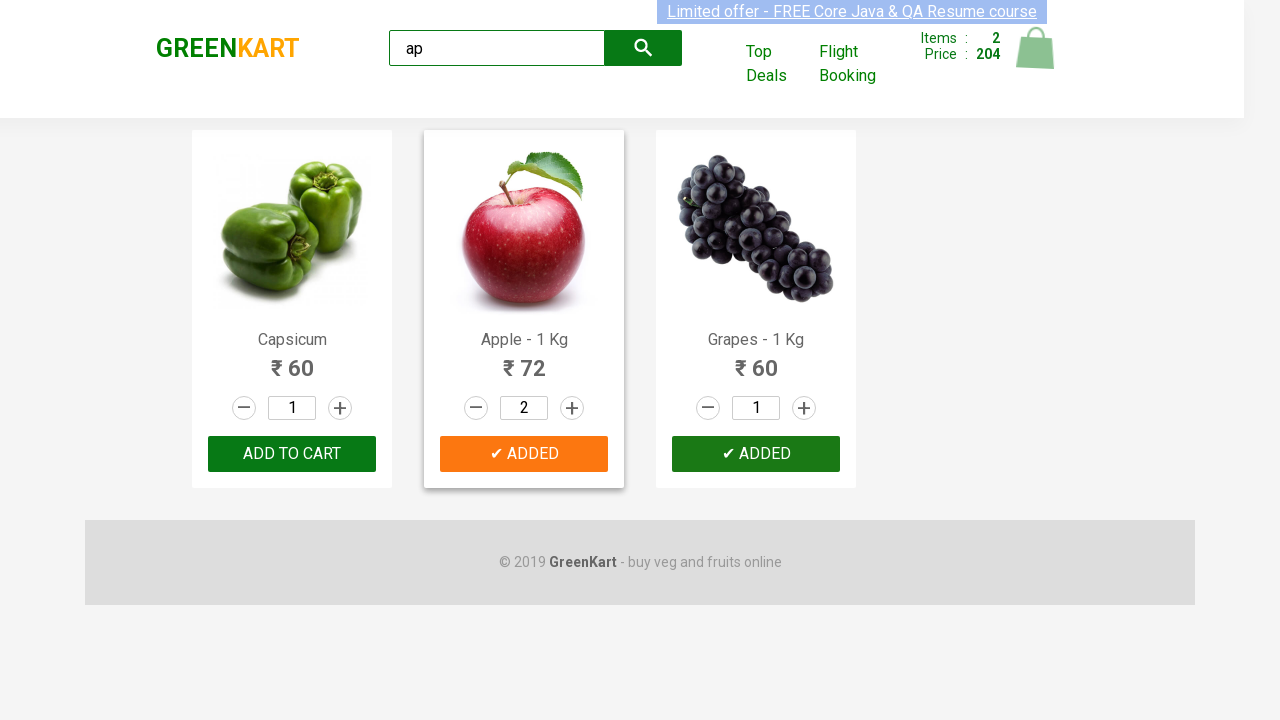

Verified cart total is displayed
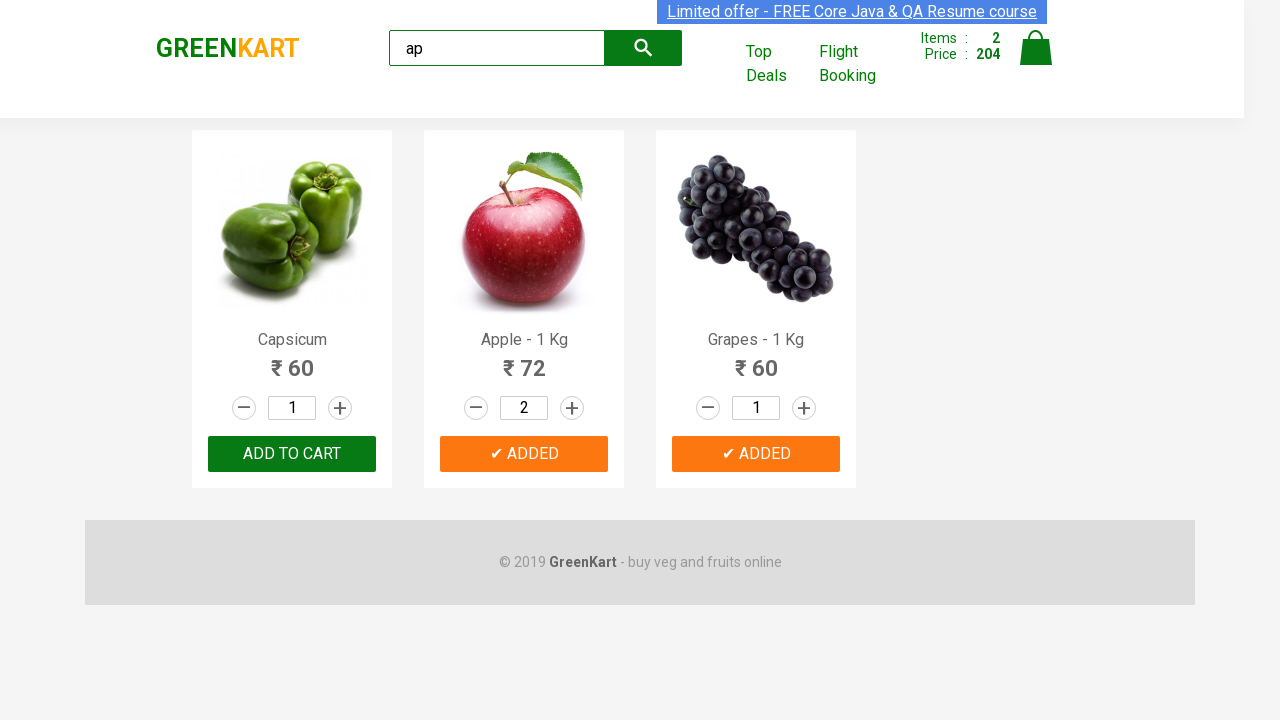

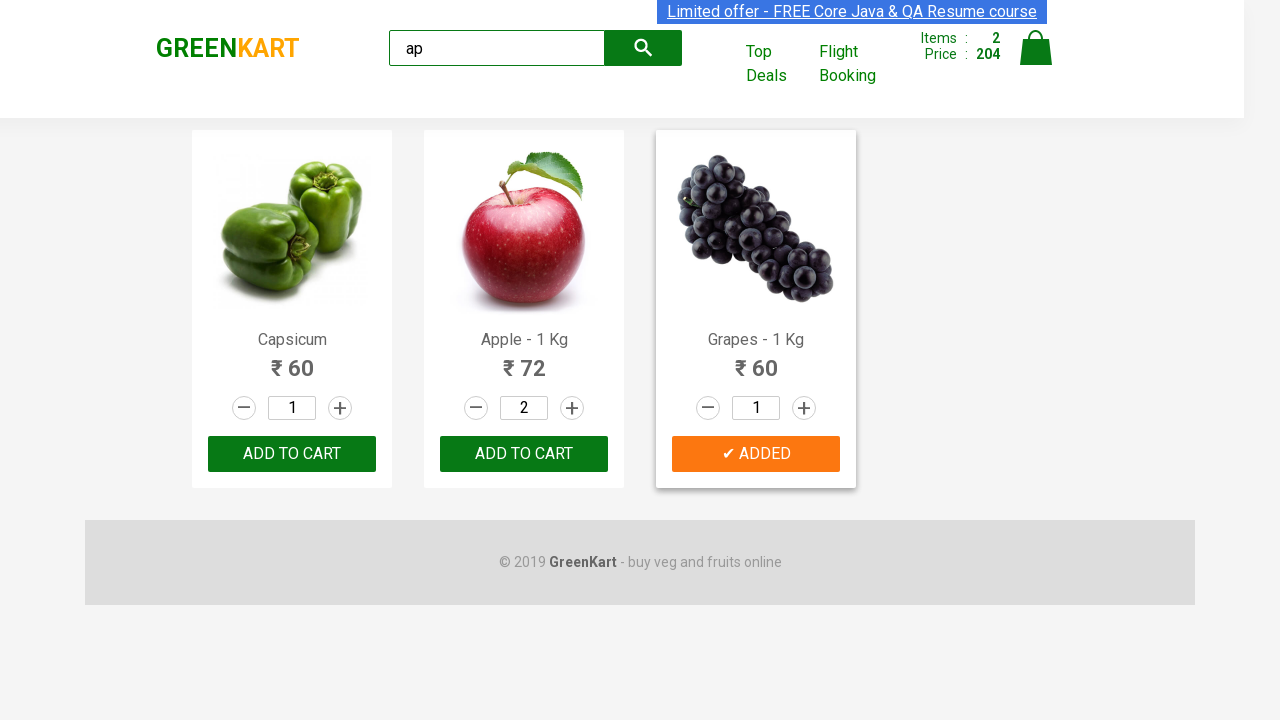